Navigates to the OrangeHRM demo site and verifies that a specific element (likely a link) is present on the login page

Starting URL: https://opensource-demo.orangehrmlive.com/

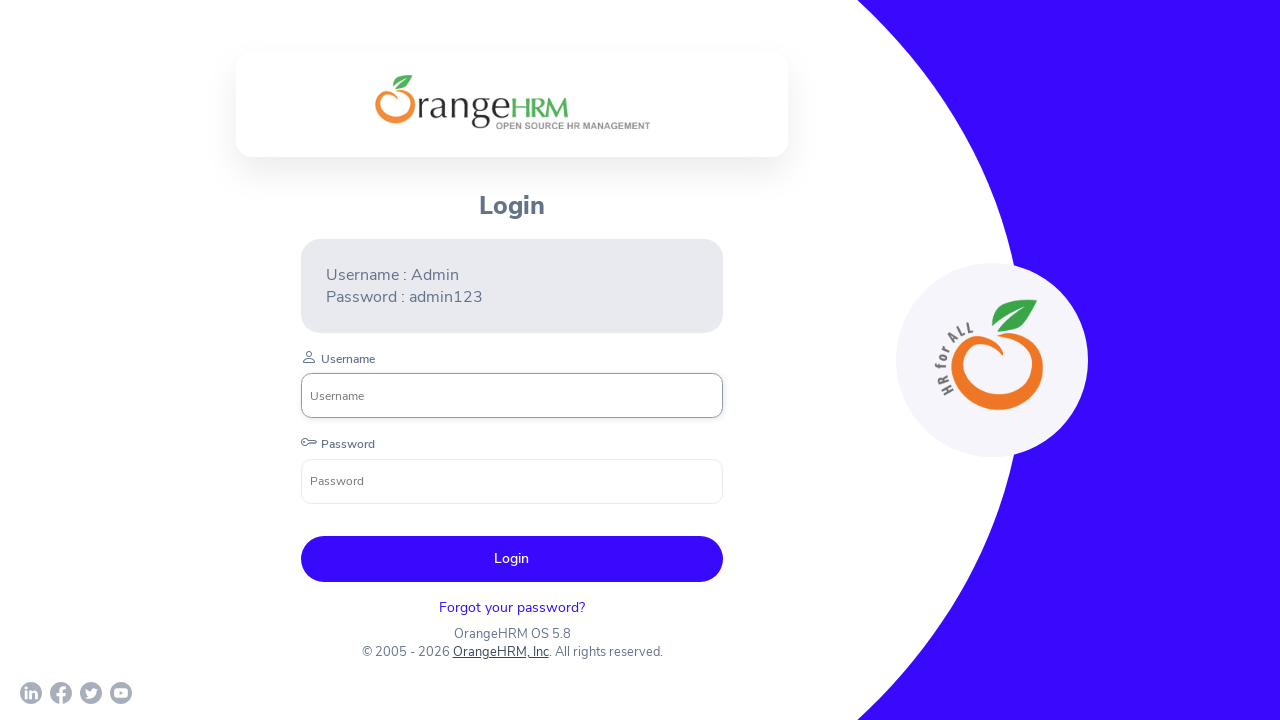

Waited for specific element on OrangeHRM login page to load
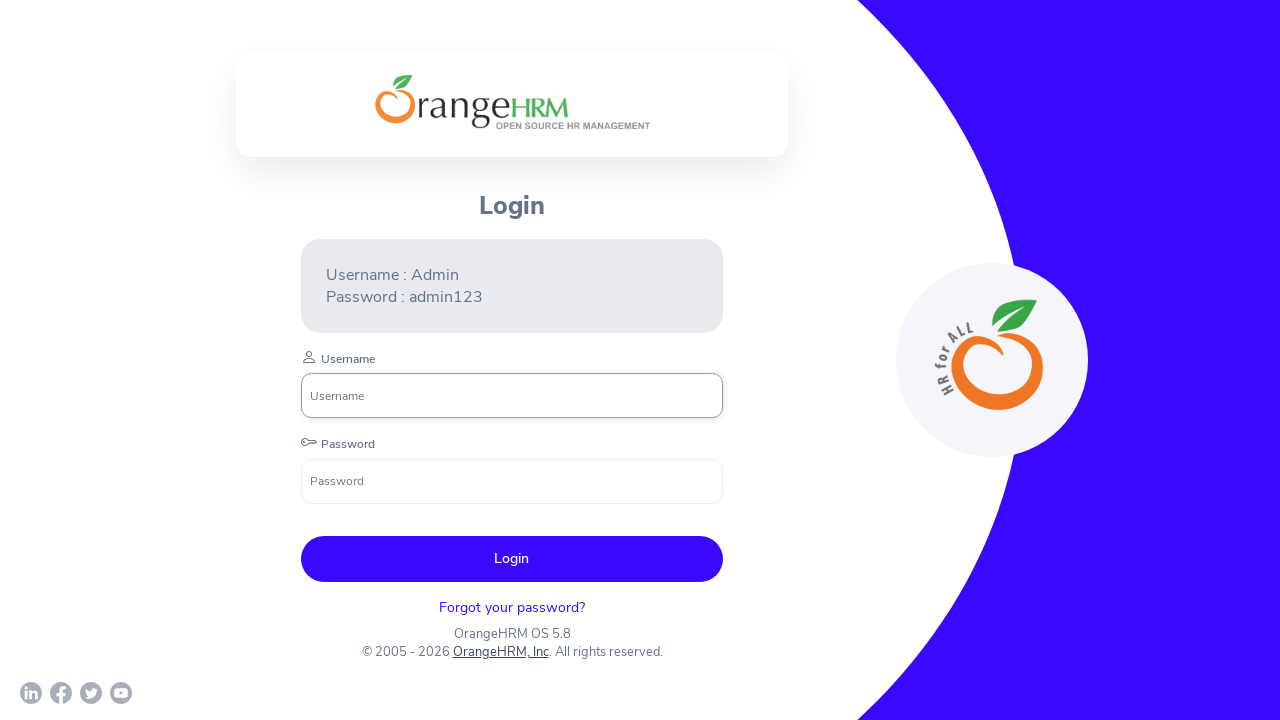

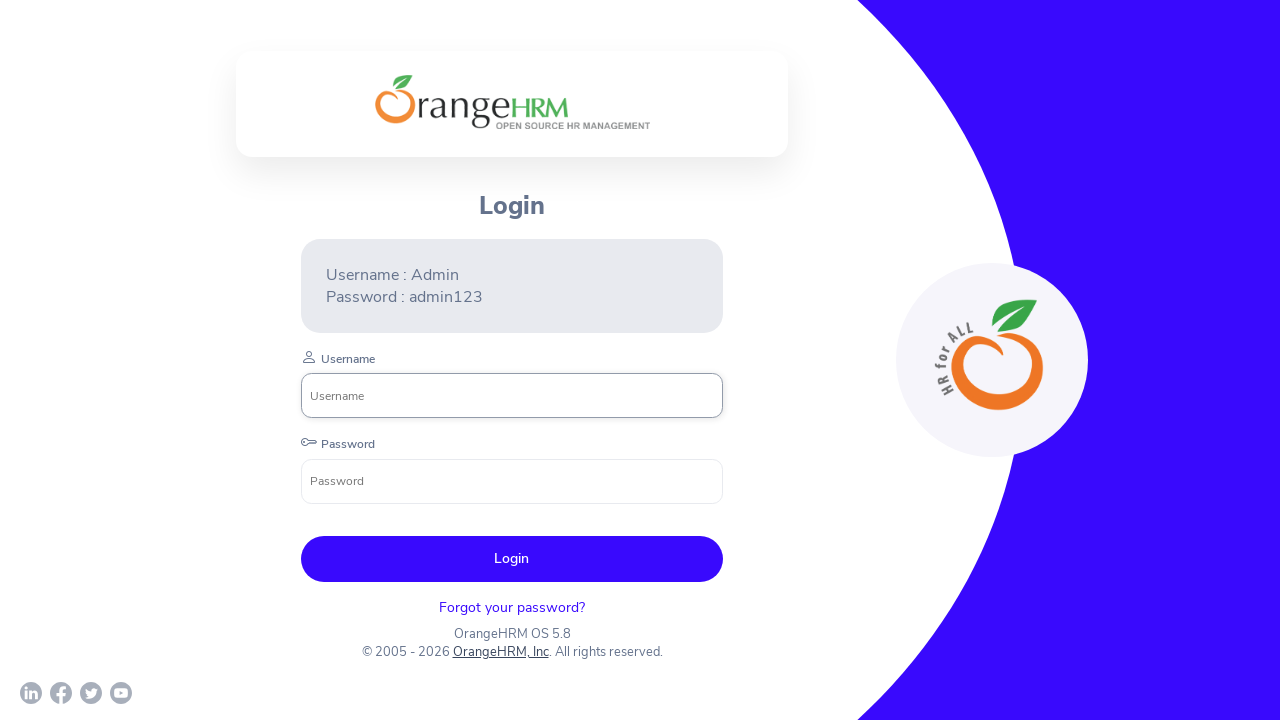